Tests that the Clear completed button is hidden when there are no completed items

Starting URL: https://demo.playwright.dev/todomvc

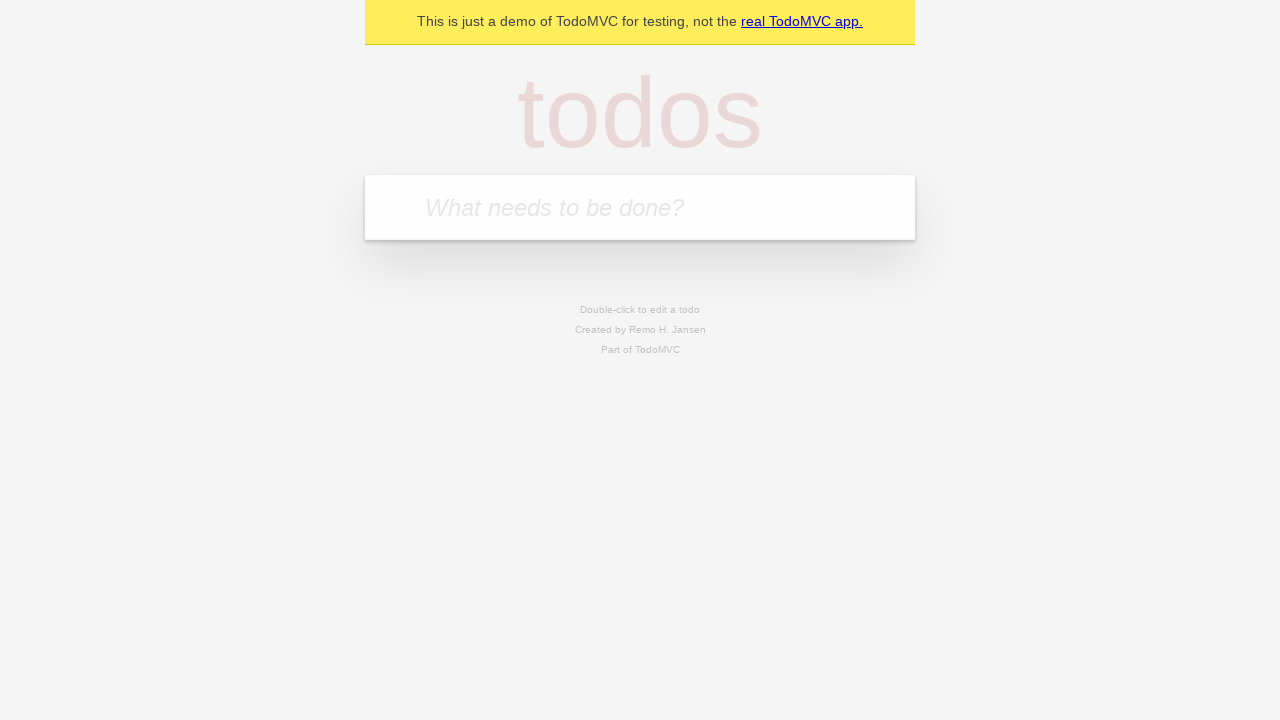

Filled todo input with 'buy some cheese' on internal:attr=[placeholder="What needs to be done?"i]
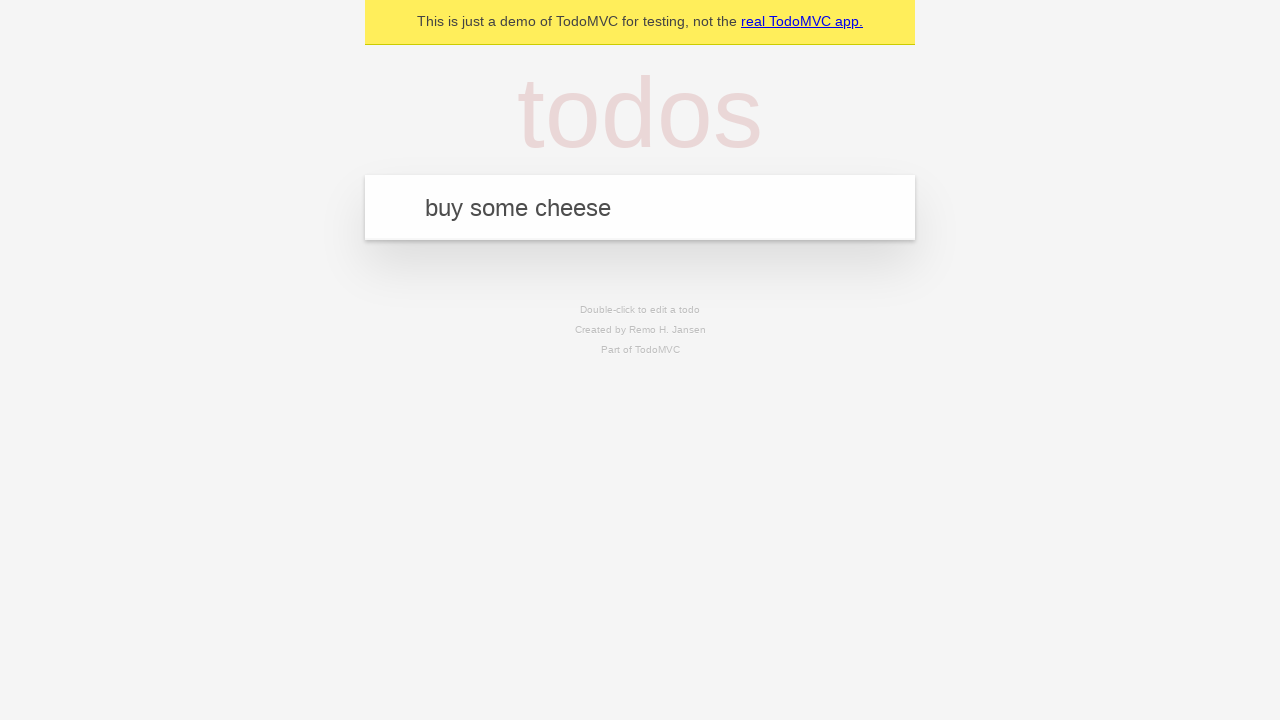

Pressed Enter to create first todo on internal:attr=[placeholder="What needs to be done?"i]
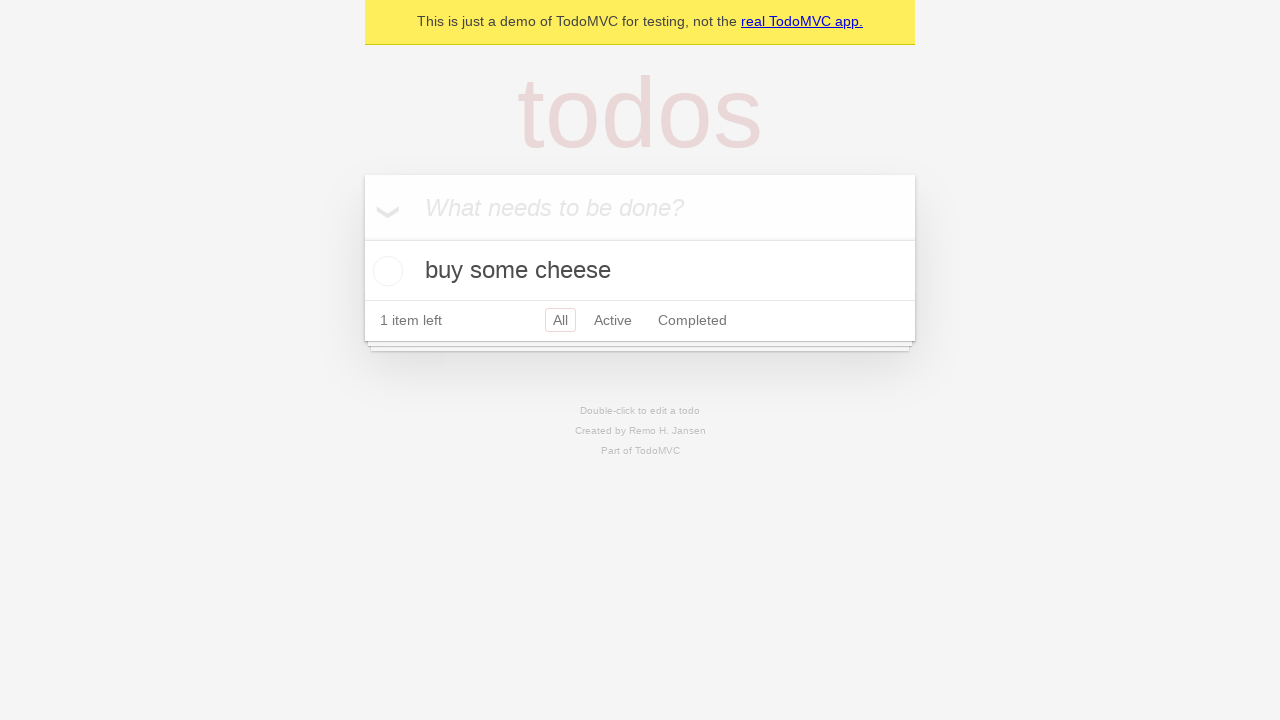

Filled todo input with 'feed the cat' on internal:attr=[placeholder="What needs to be done?"i]
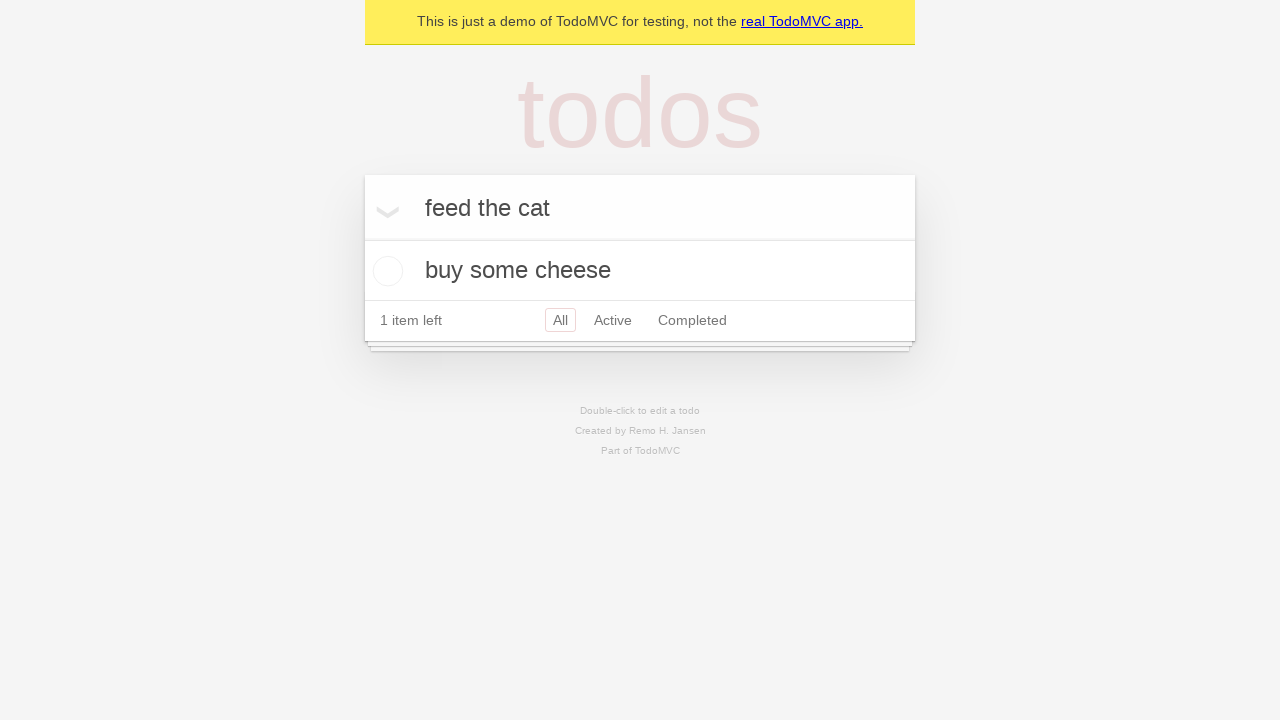

Pressed Enter to create second todo on internal:attr=[placeholder="What needs to be done?"i]
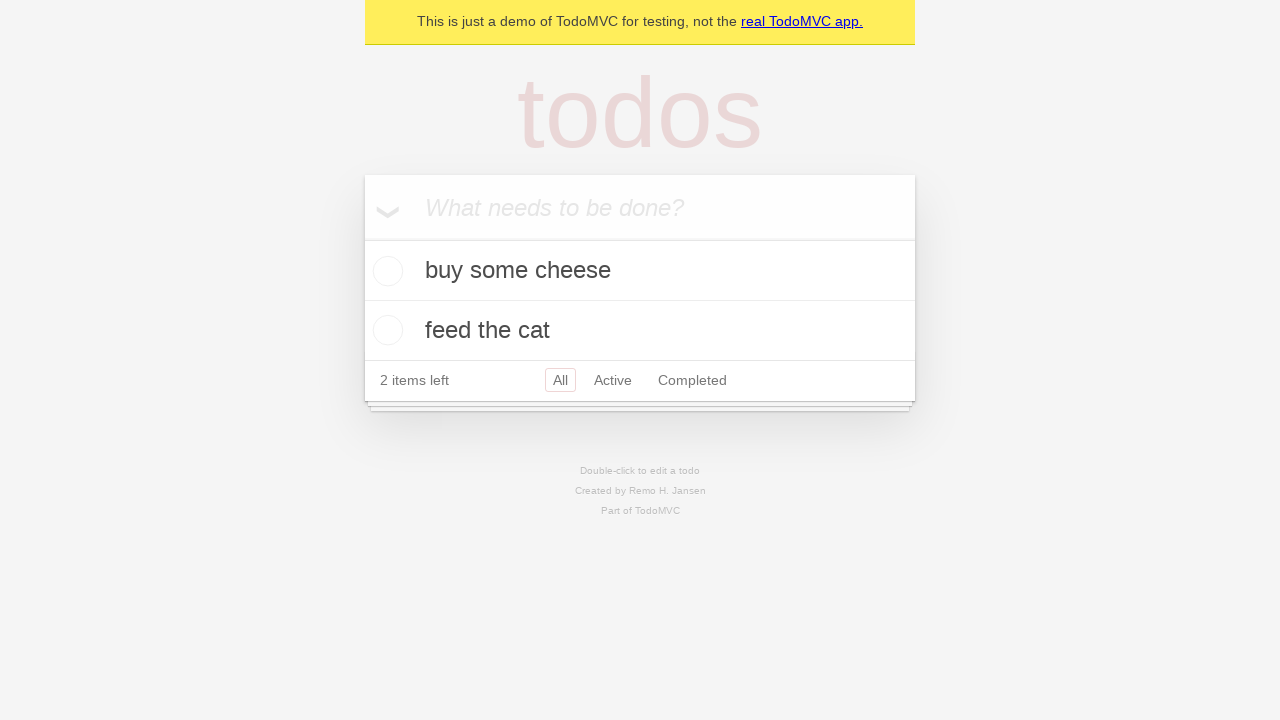

Filled todo input with 'book a doctors appointment' on internal:attr=[placeholder="What needs to be done?"i]
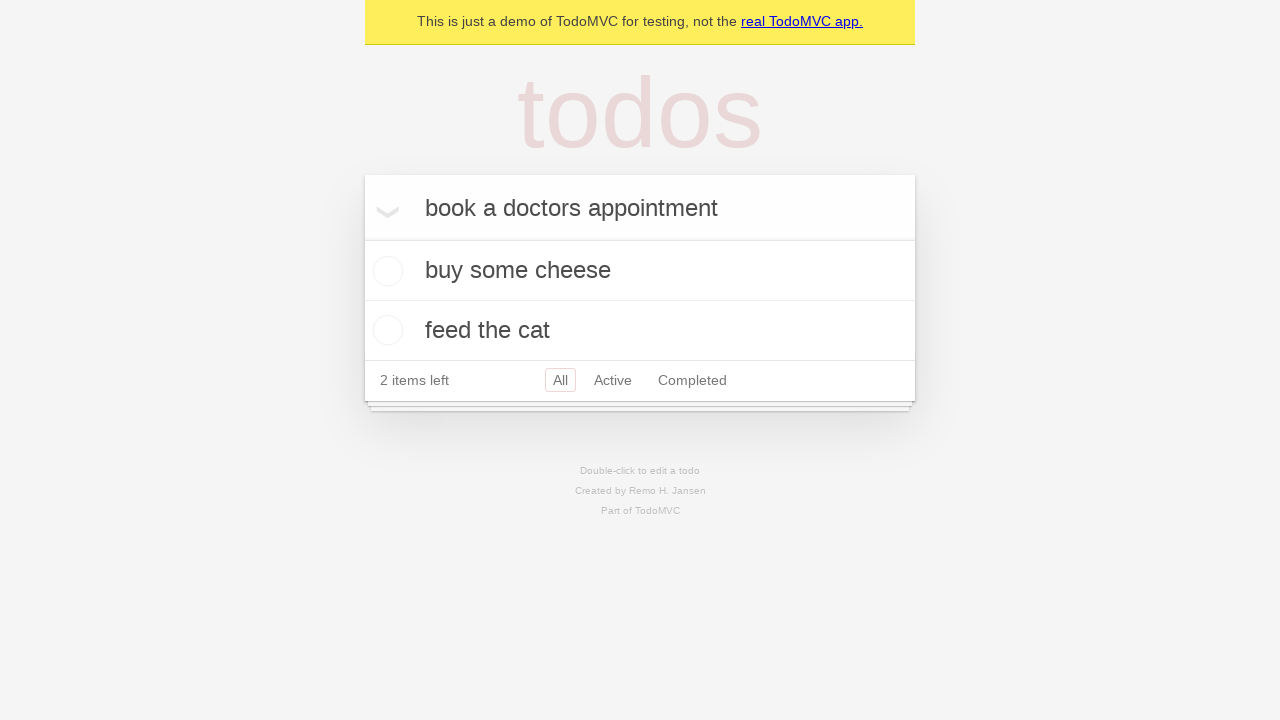

Pressed Enter to create third todo on internal:attr=[placeholder="What needs to be done?"i]
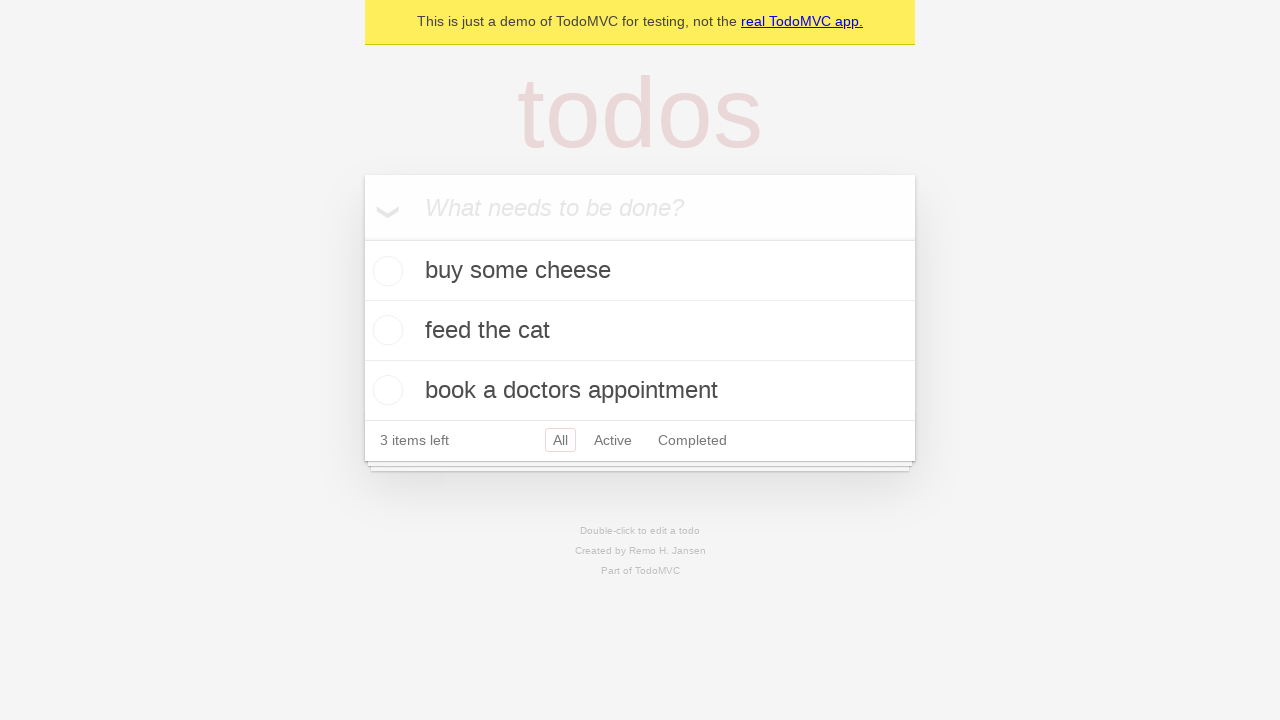

Checked the first todo item to mark it as complete at (385, 271) on .todo-list li .toggle >> nth=0
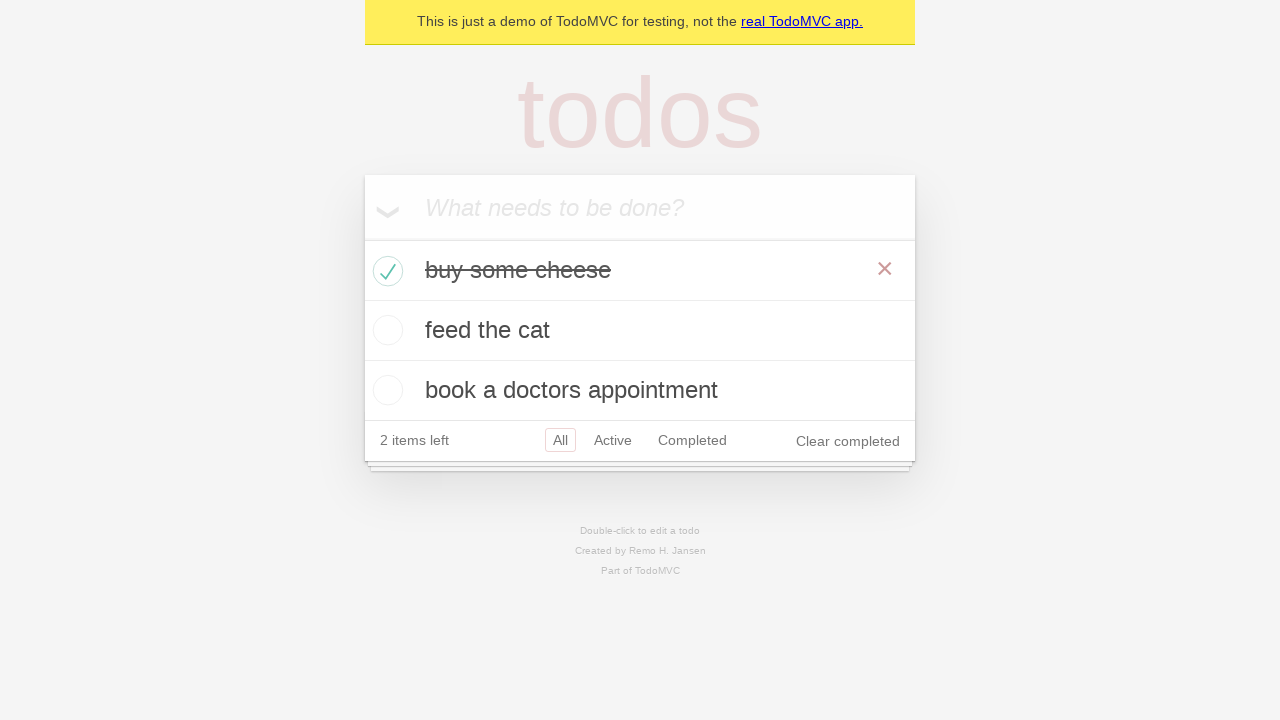

Clicked Clear completed button at (848, 441) on internal:role=button[name="Clear completed"i]
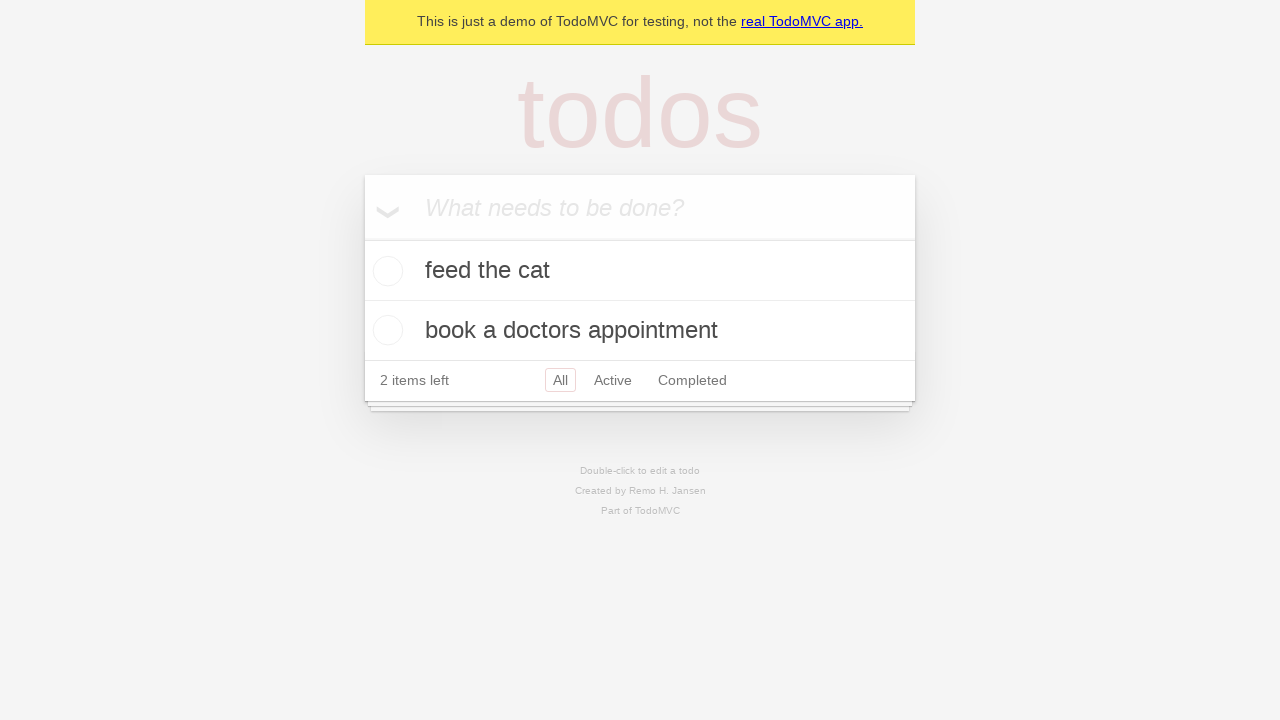

Verified Clear completed button is hidden when there are no completed items
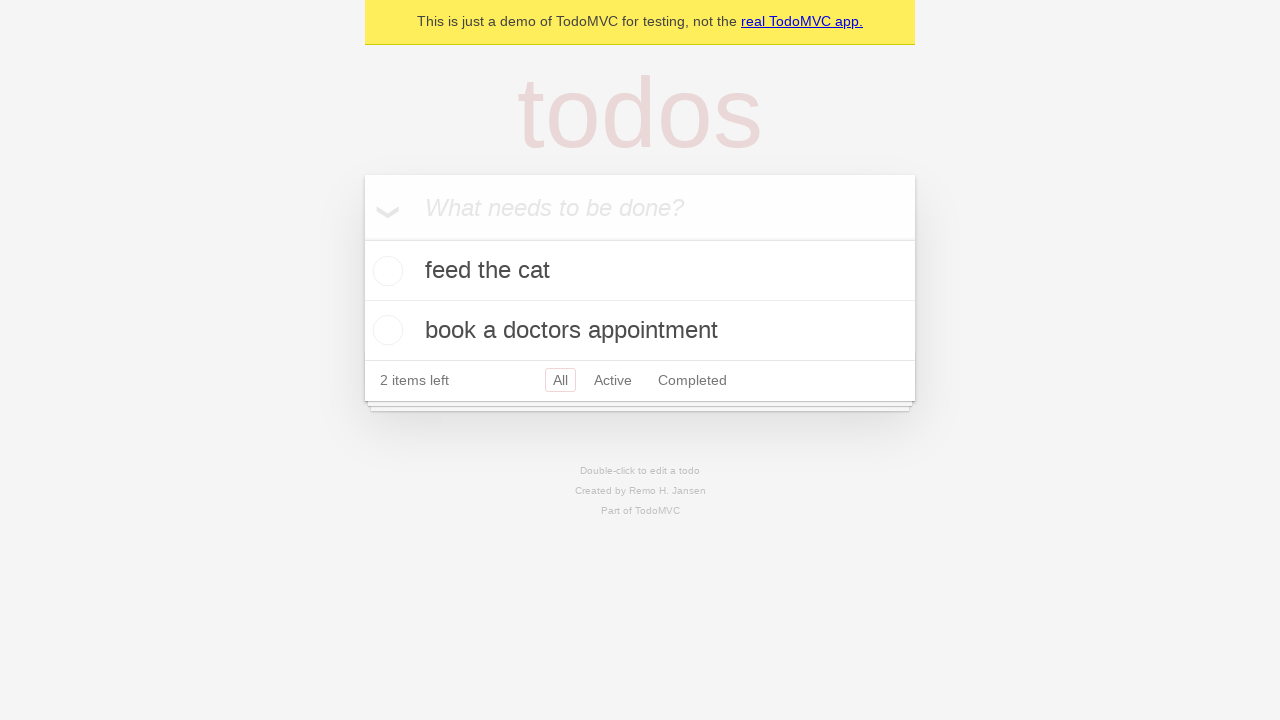

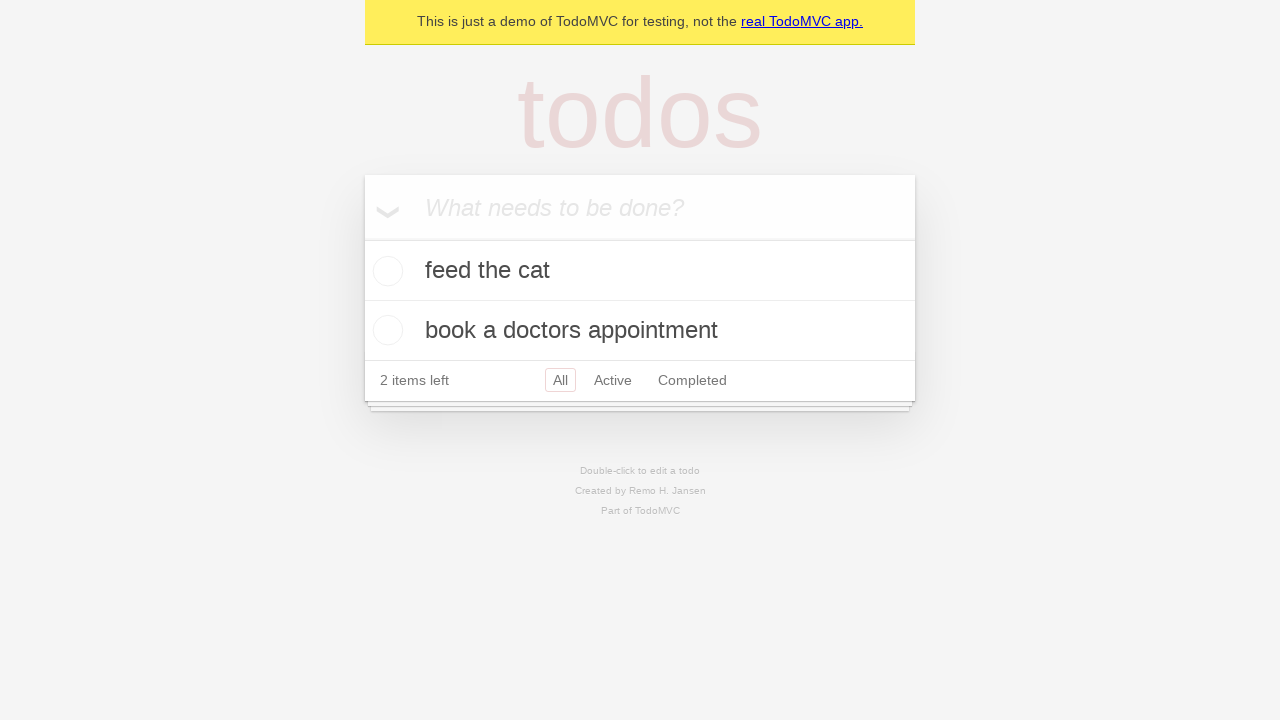